Clicks the "Get started" link and verifies the Installation heading is visible

Starting URL: https://playwright.dev/

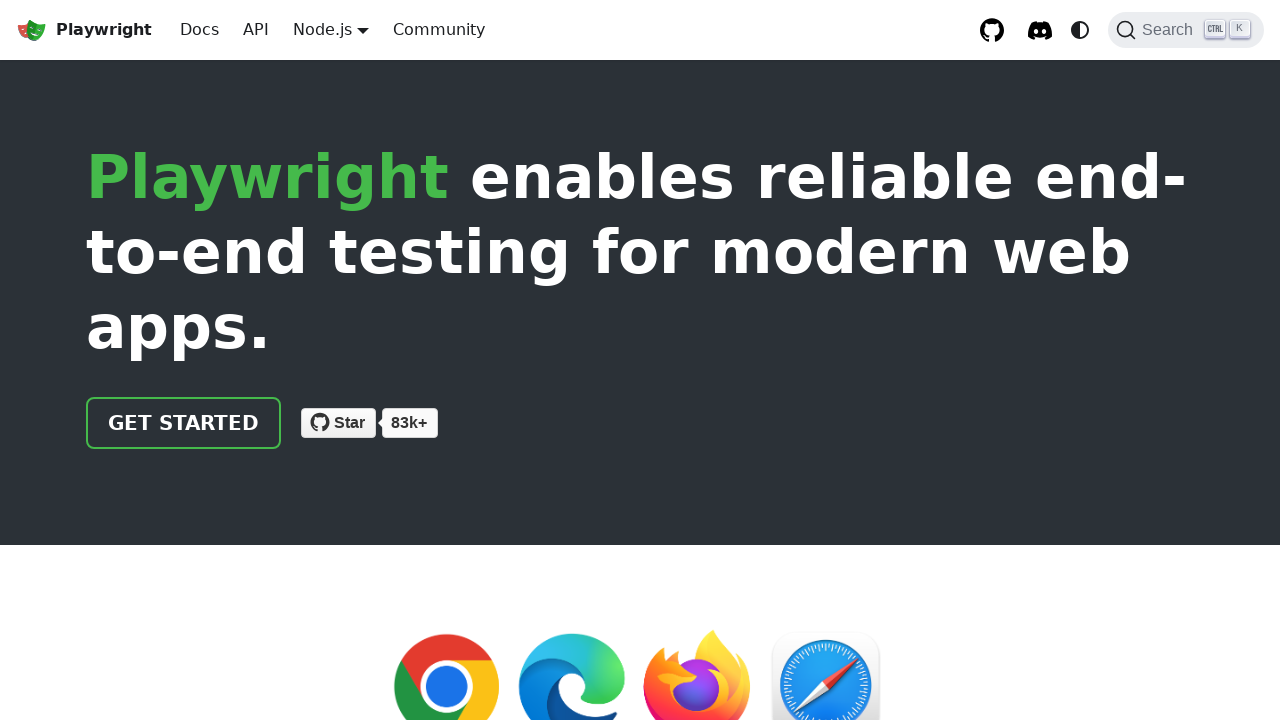

Clicked the 'Get started' link at (184, 423) on internal:role=link[name="Get started"i]
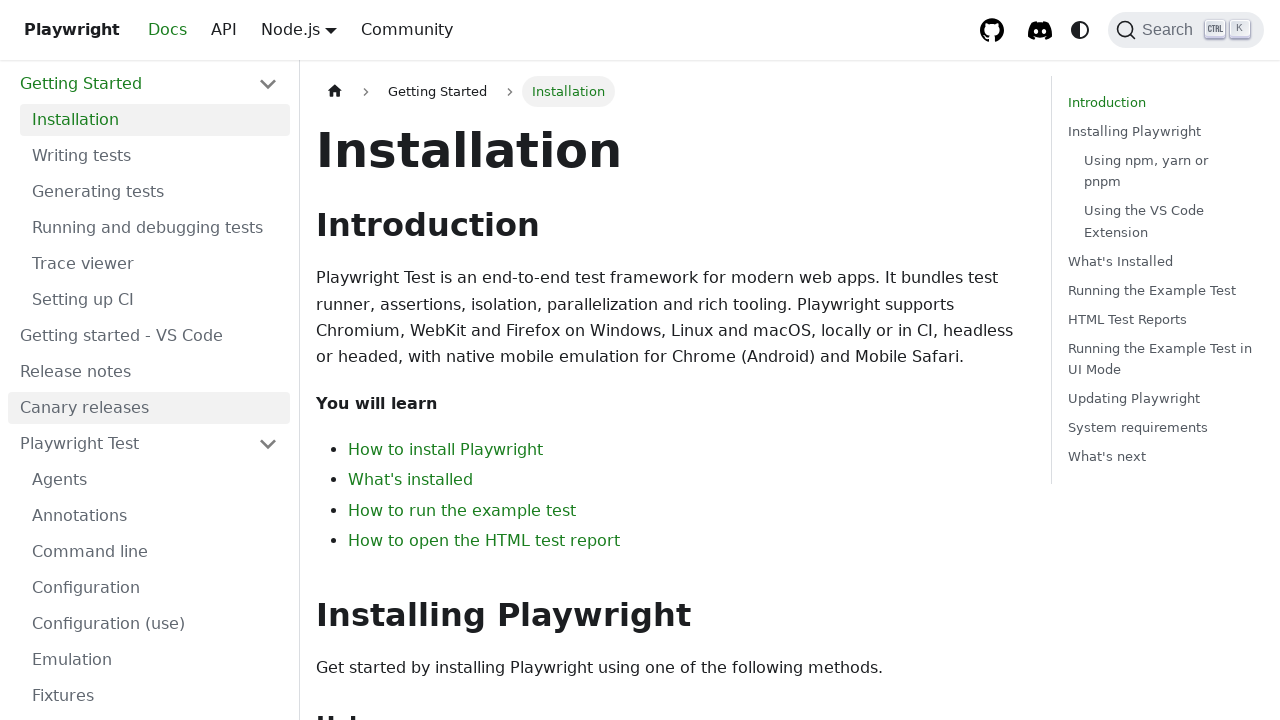

Installation heading is visible
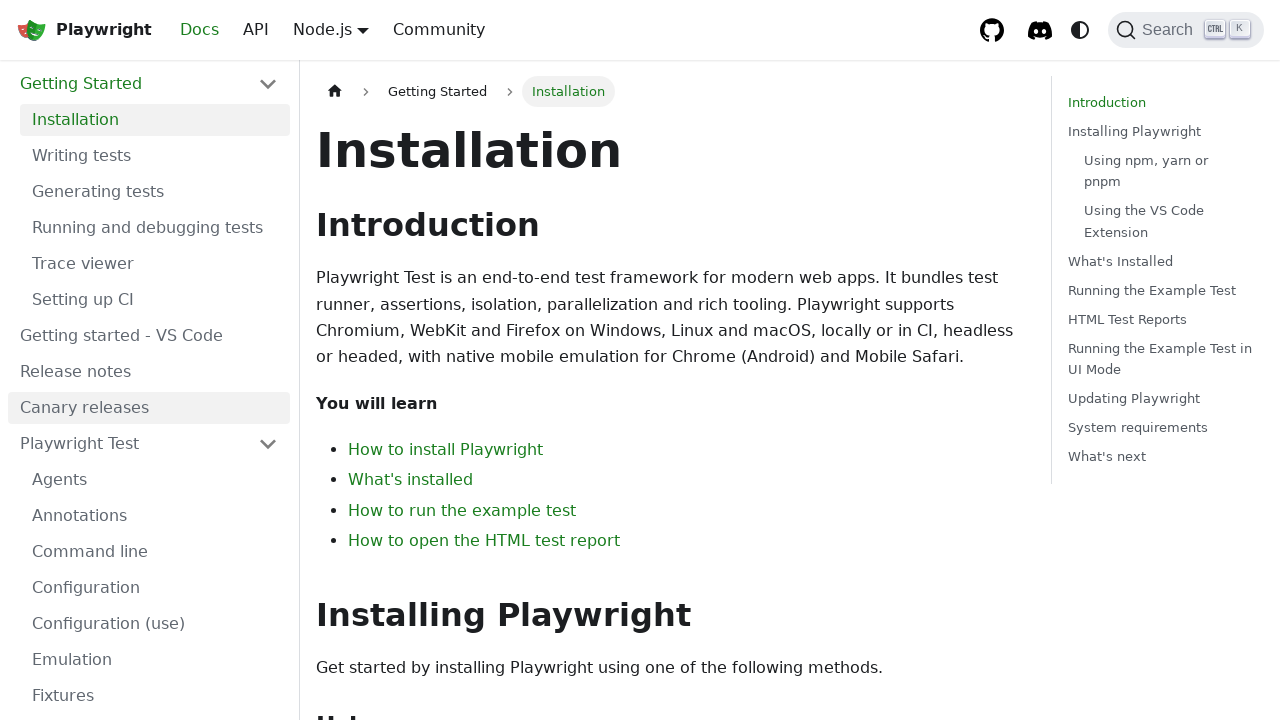

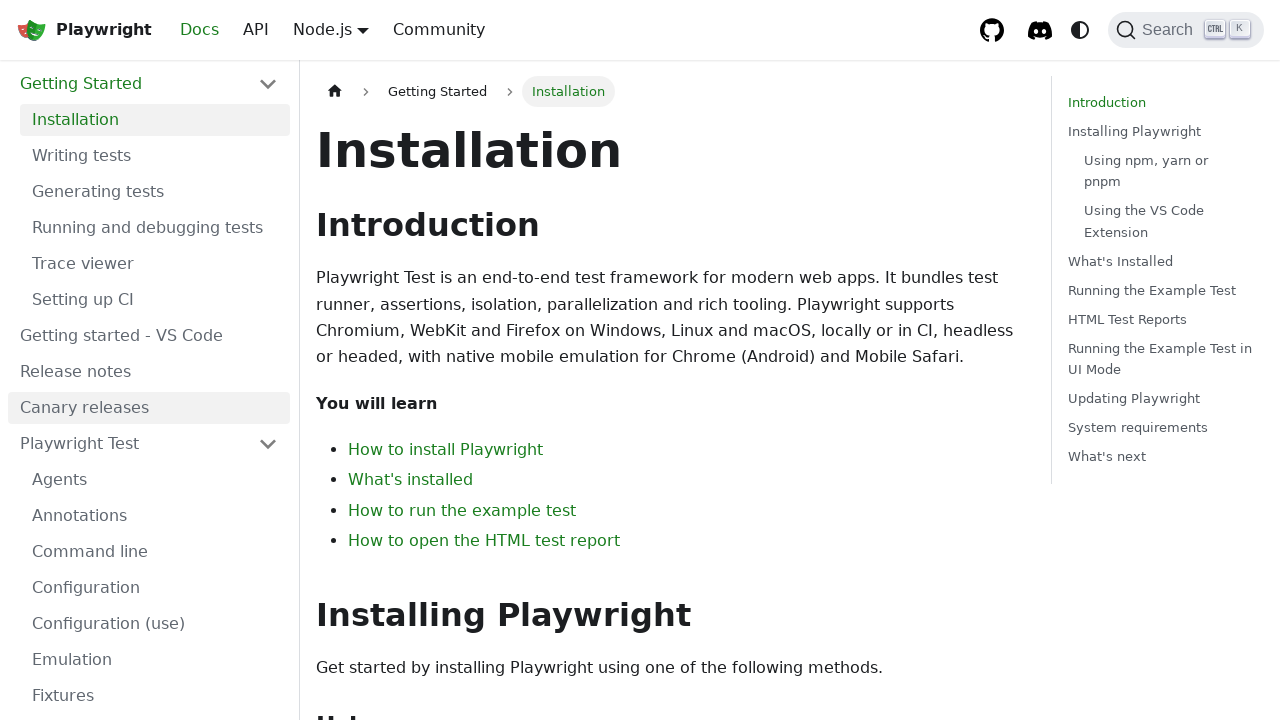